Navigates to the OrangeHRM demo site and clicks on the LinkedIn company link found on the login page

Starting URL: https://opensource-demo.orangehrmlive.com/web/index.php/auth/login

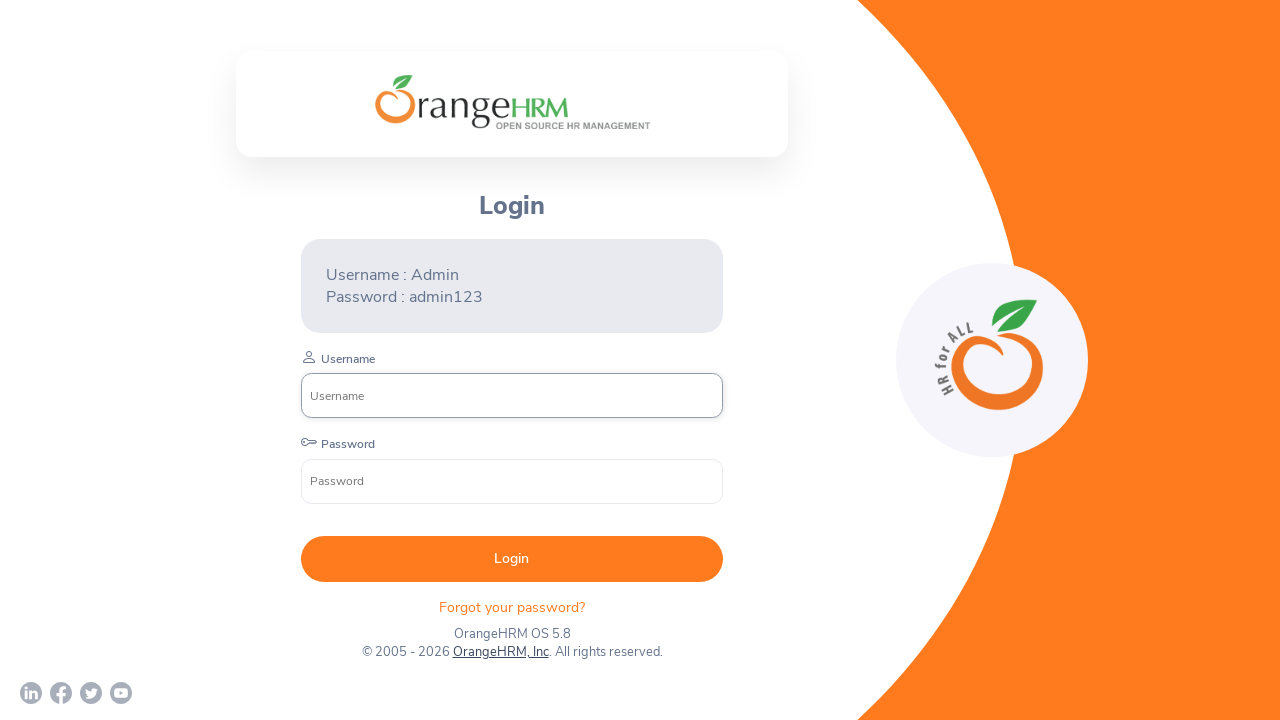

Navigated to OrangeHRM demo login page
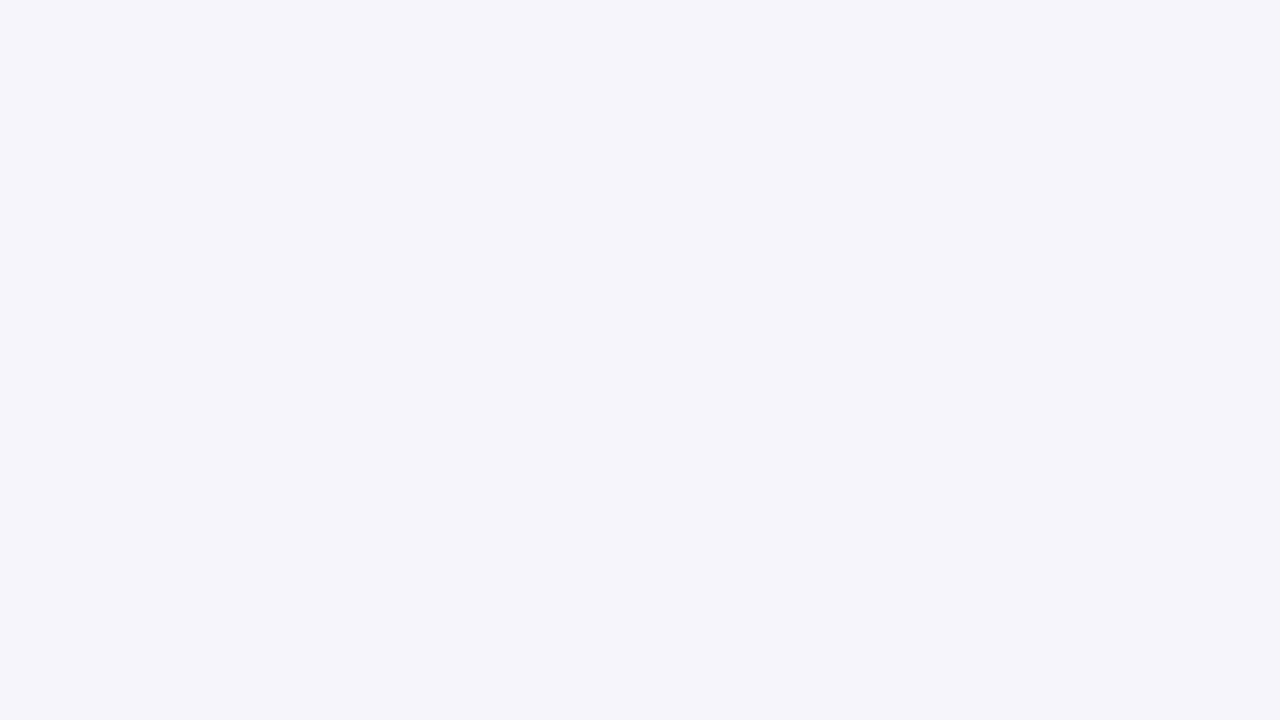

Clicked on LinkedIn company link on login page at (31, 693) on a[href='https://www.linkedin.com/company/orangehrm/mycompany/']
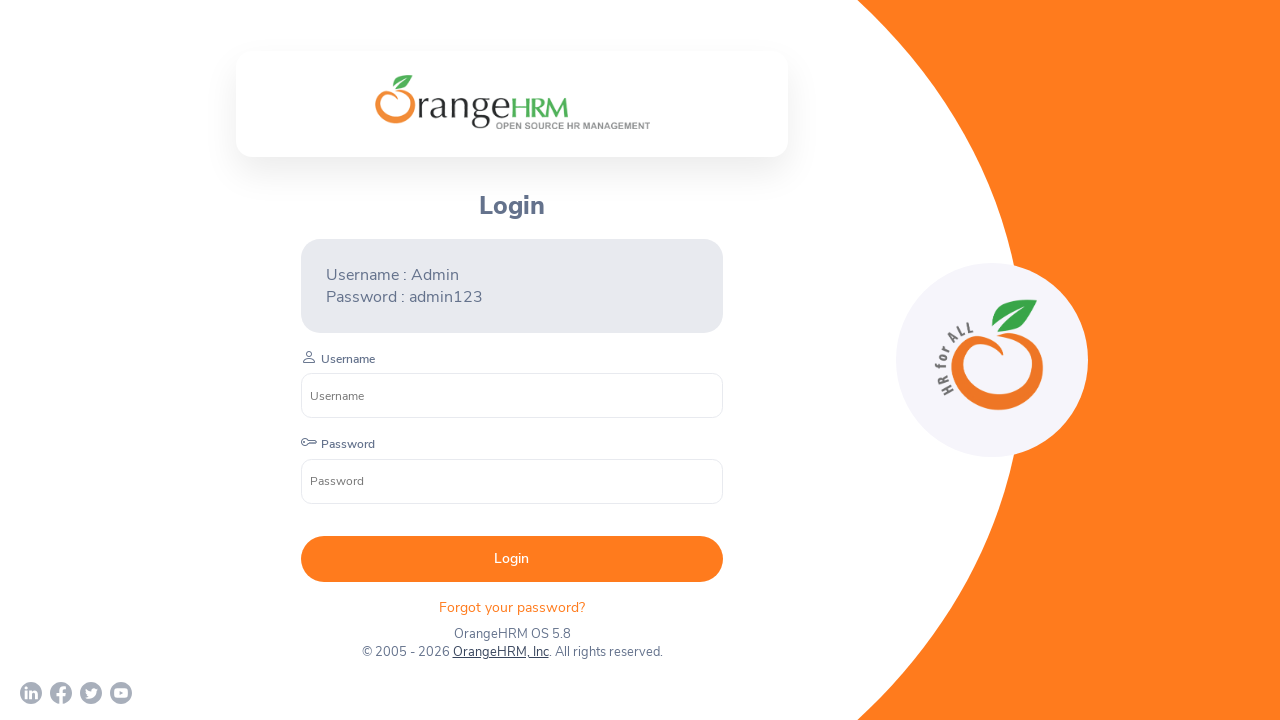

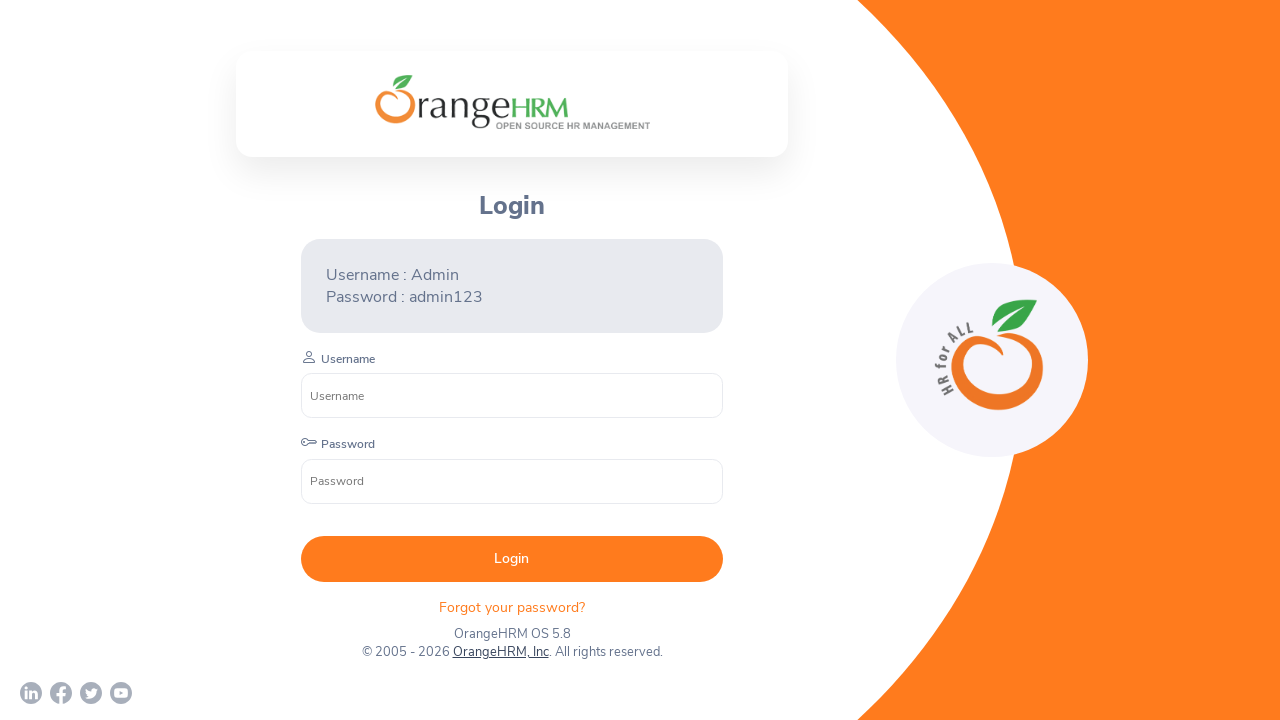